Navigates to DemoQA homepage and clicks on the "Book Store Application" card from the list of available tool categories

Starting URL: https://demoqa.com/

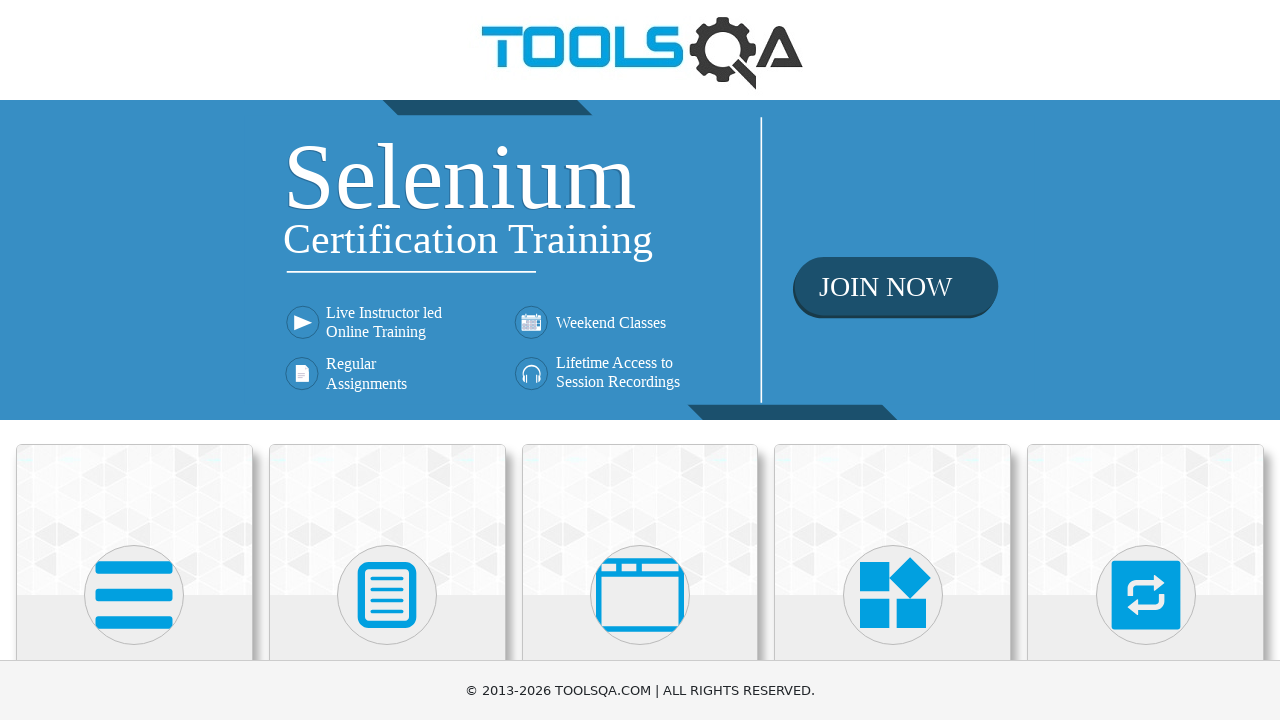

Navigated to DemoQA homepage
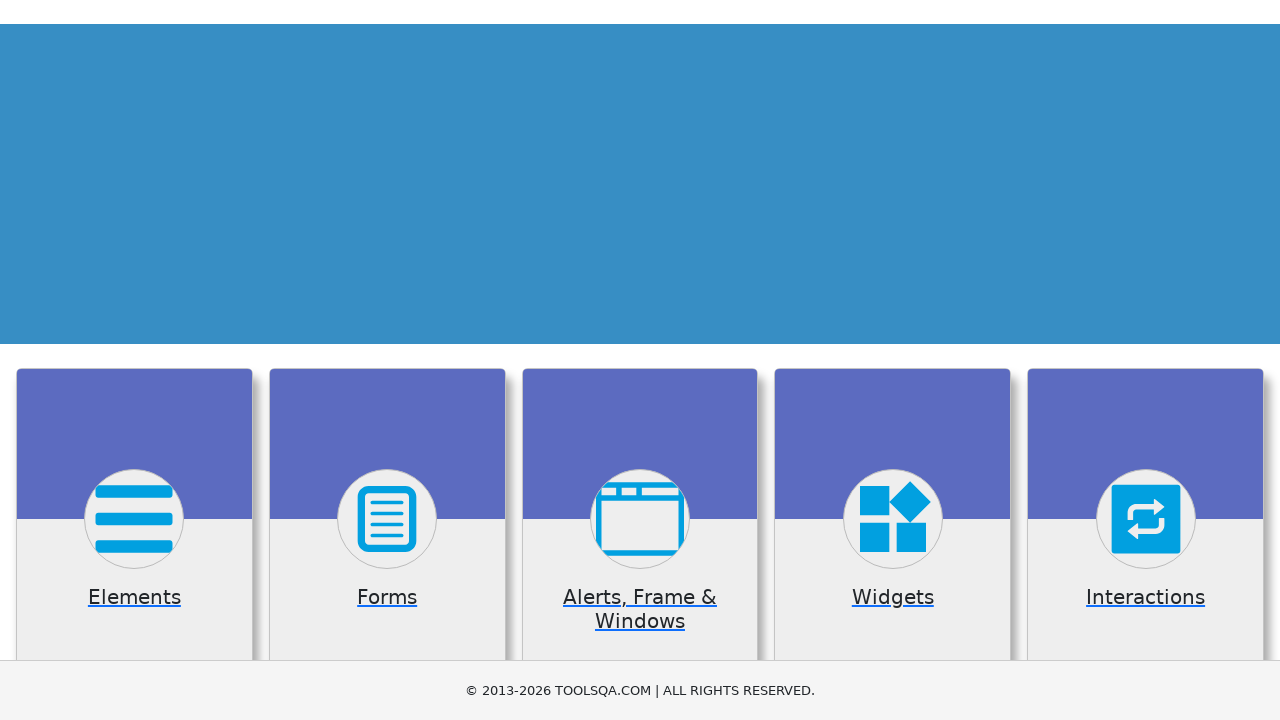

Card elements loaded on the page
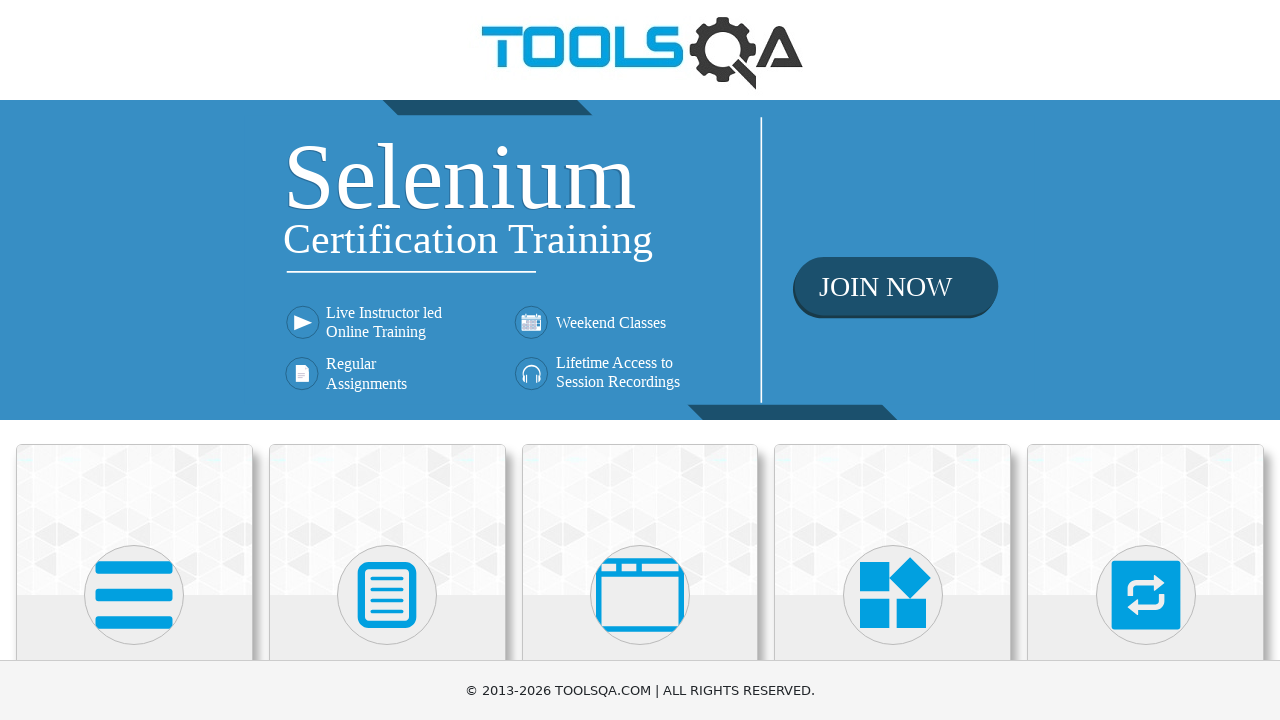

Found 6 tool category cards
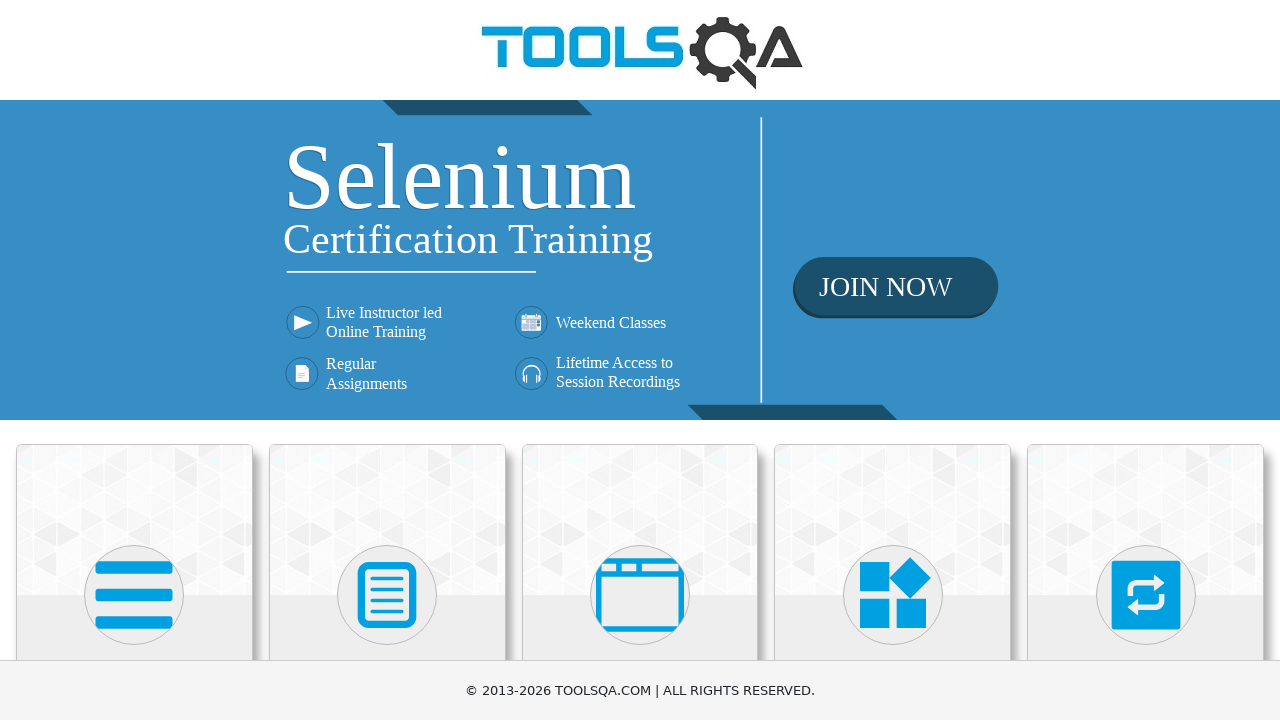

Clicked on the 'Book Store Application' card at (134, 465) on .card-body >> nth=5
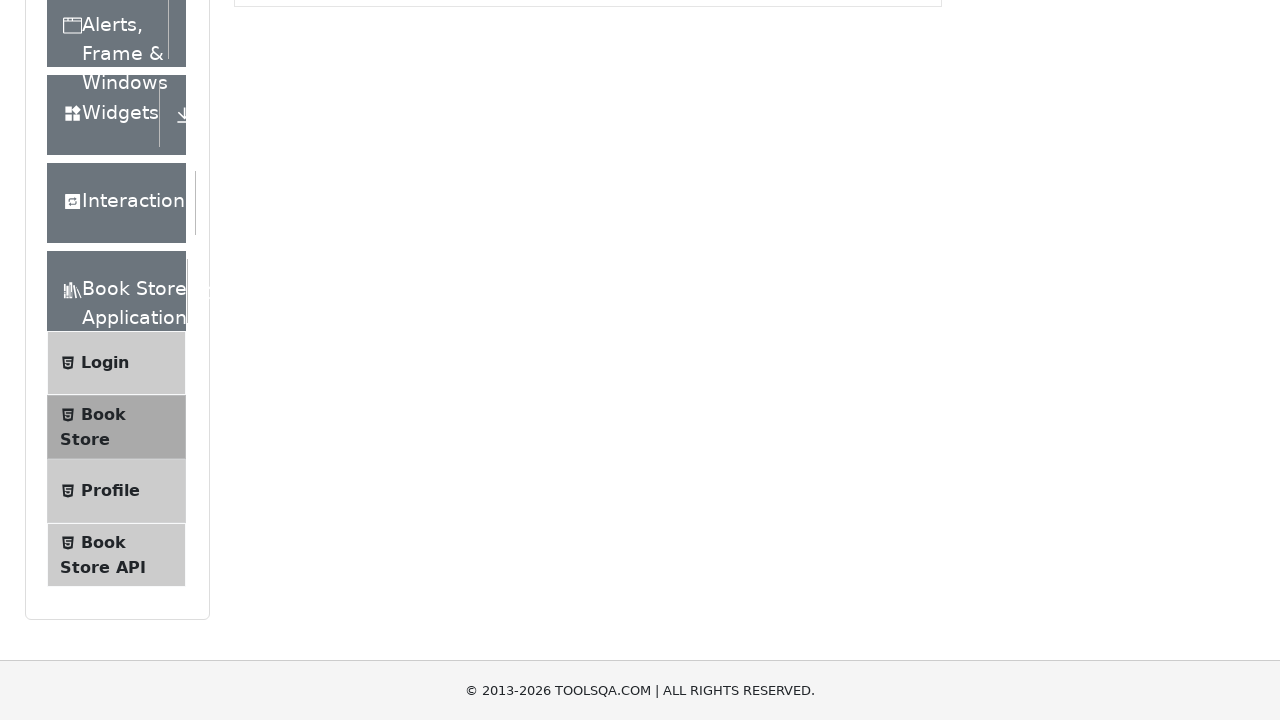

Navigation to Book Store Application completed
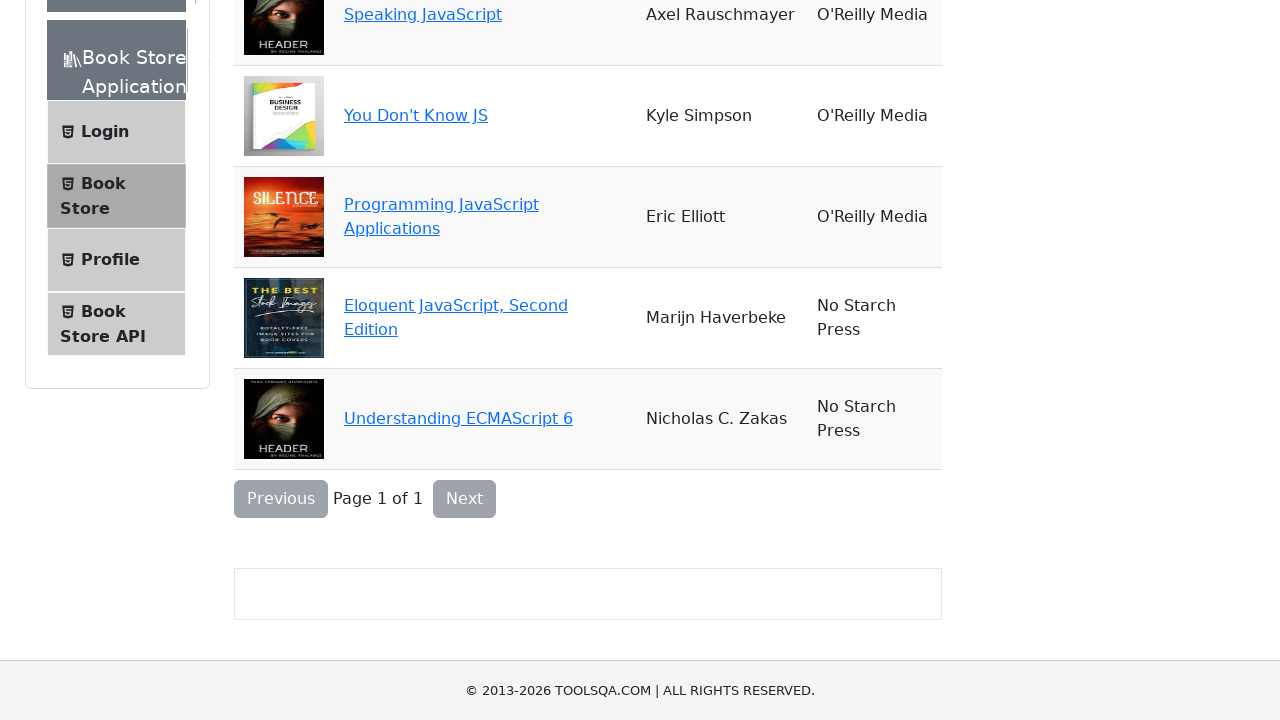

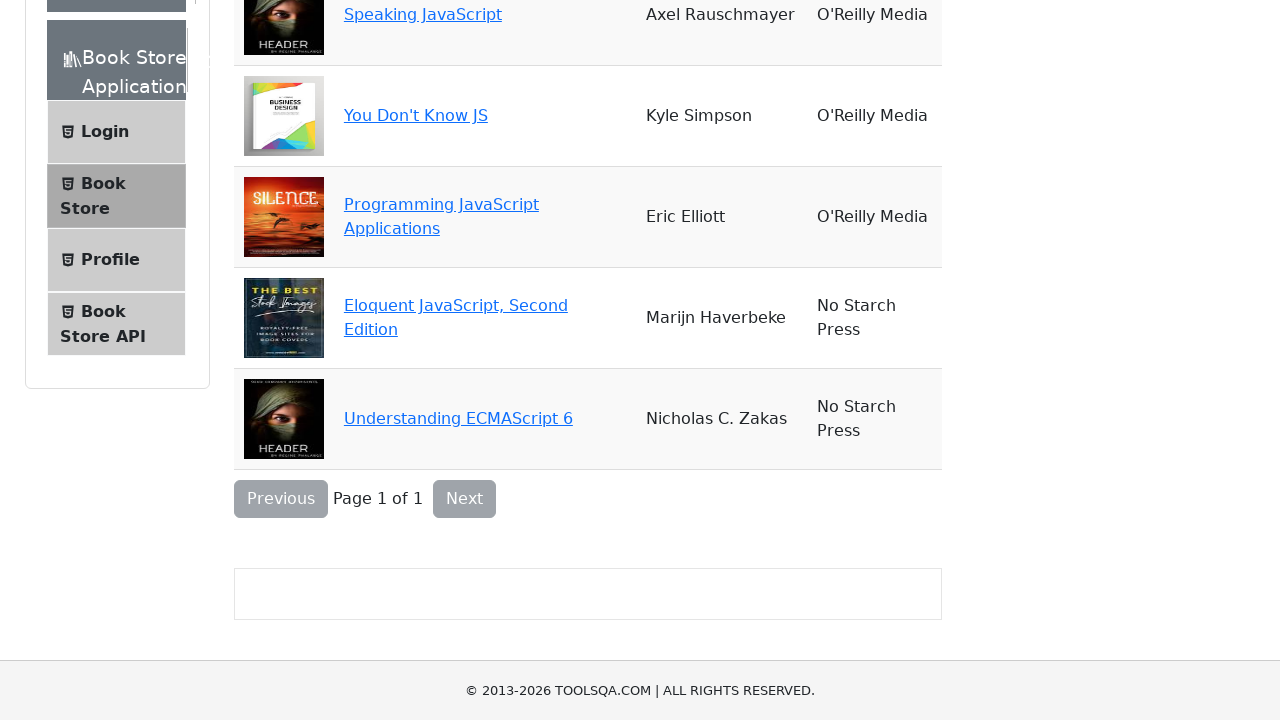